Tests that edits are saved when the input loses focus (blur event)

Starting URL: https://demo.playwright.dev/todomvc

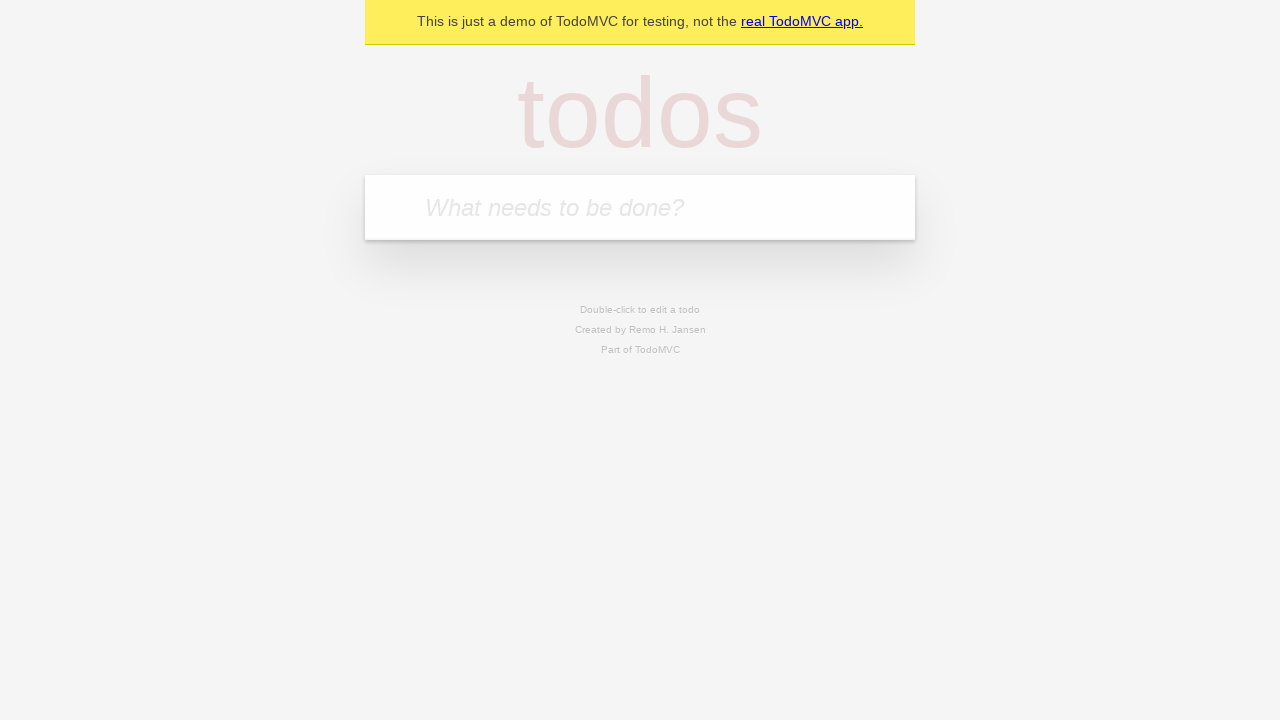

Filled new todo input with 'buy some cheese' on internal:attr=[placeholder="What needs to be done?"i]
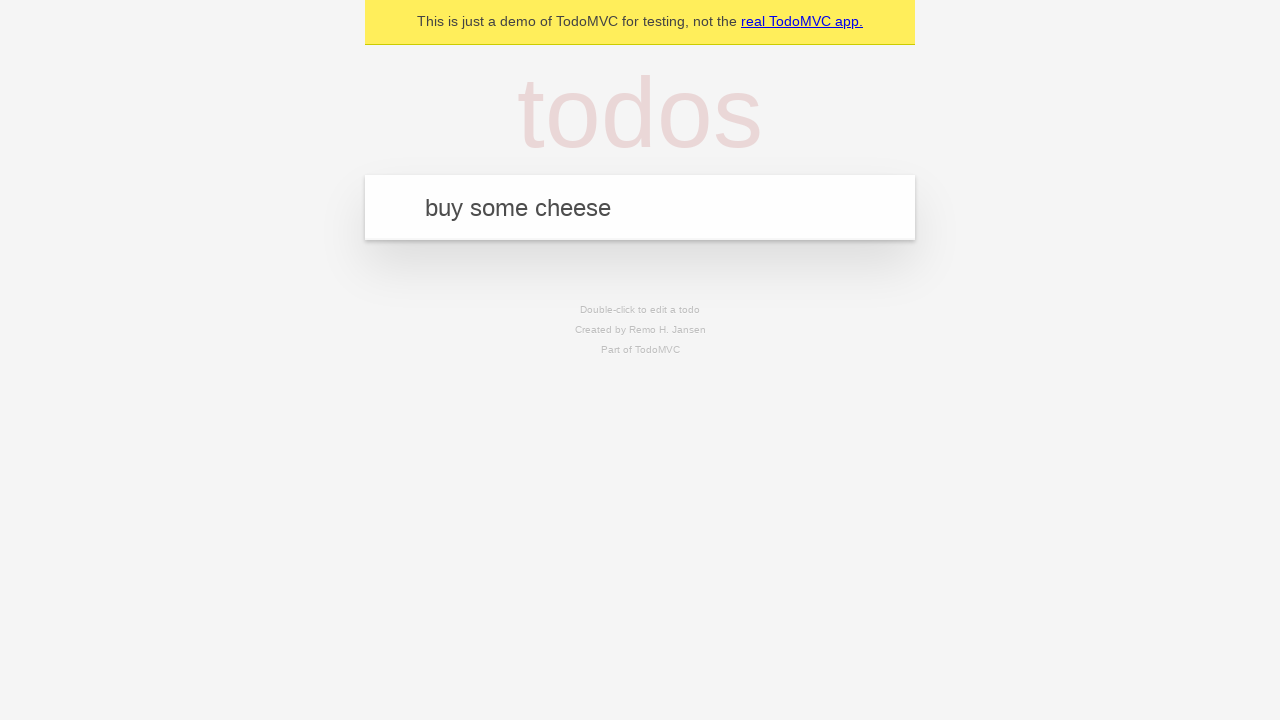

Pressed Enter to create todo 'buy some cheese' on internal:attr=[placeholder="What needs to be done?"i]
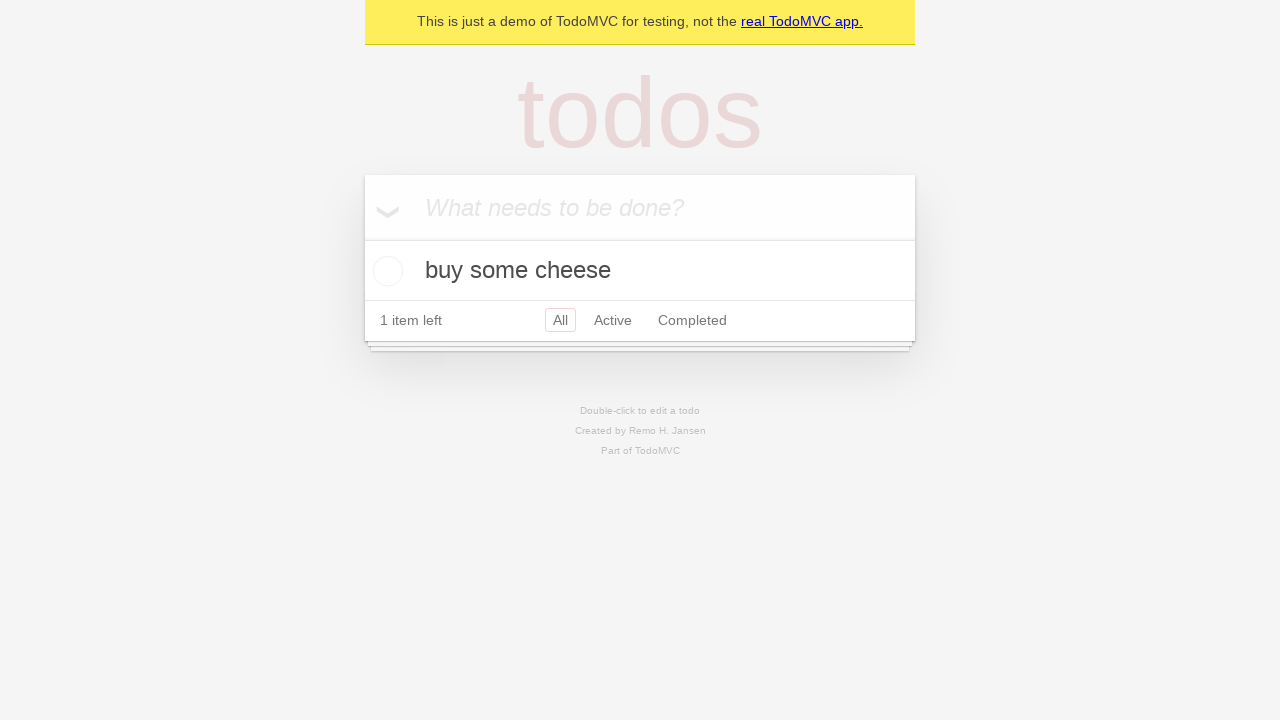

Filled new todo input with 'feed the cat' on internal:attr=[placeholder="What needs to be done?"i]
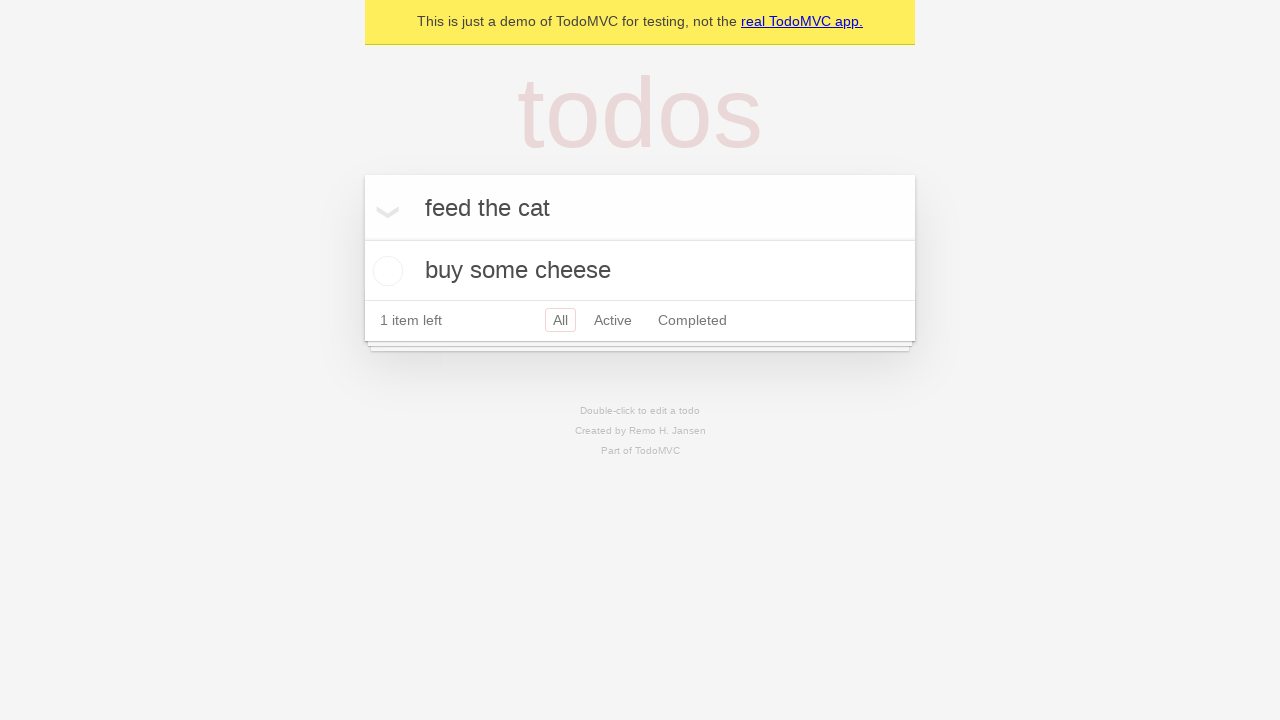

Pressed Enter to create todo 'feed the cat' on internal:attr=[placeholder="What needs to be done?"i]
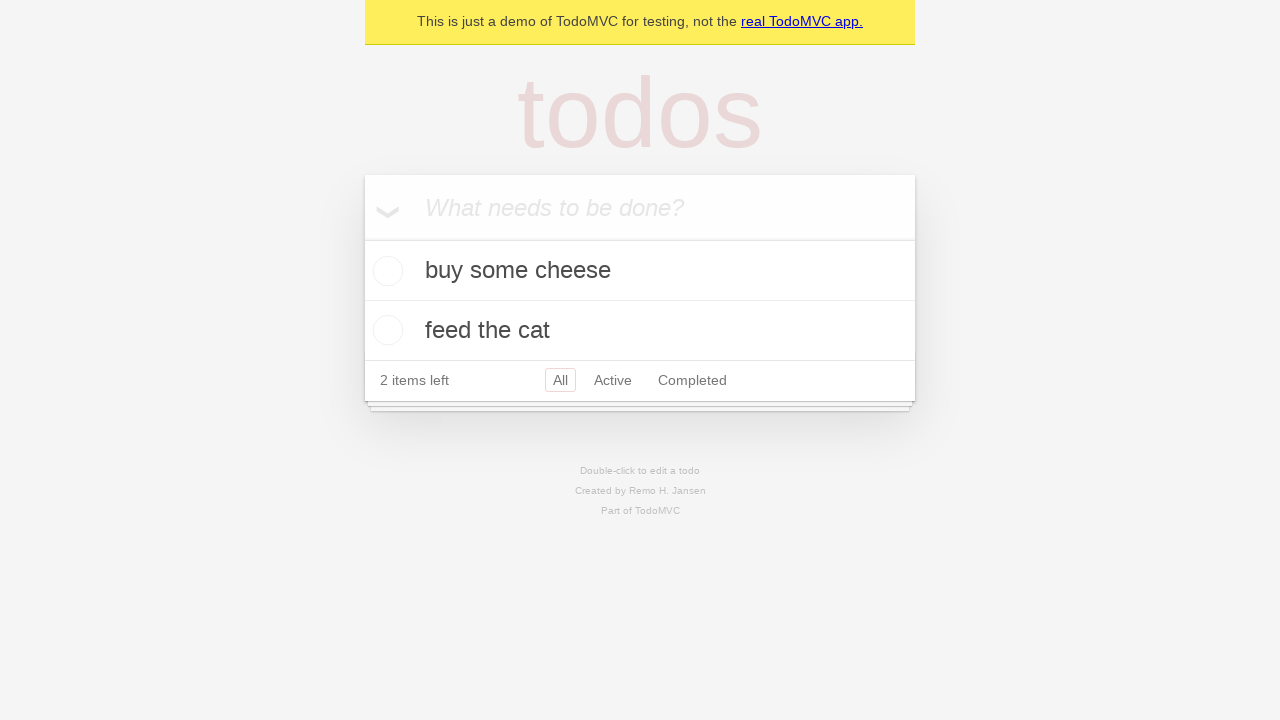

Filled new todo input with 'book a doctors appointment' on internal:attr=[placeholder="What needs to be done?"i]
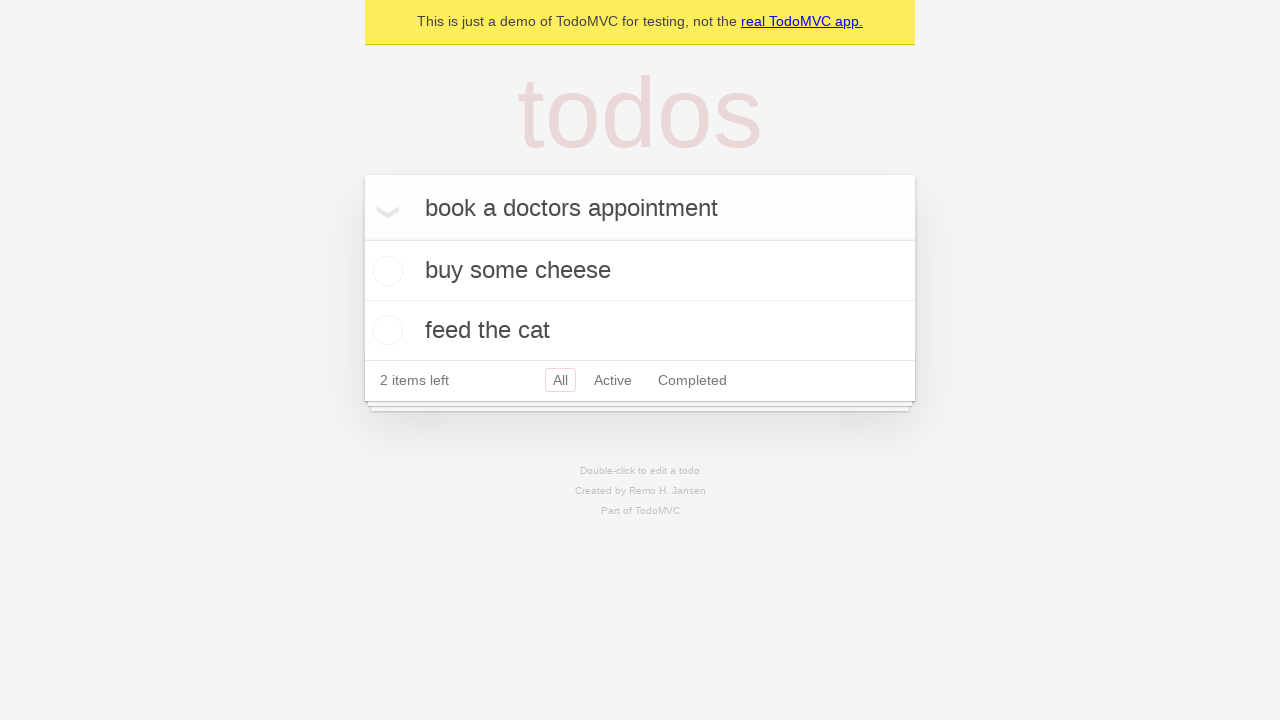

Pressed Enter to create todo 'book a doctors appointment' on internal:attr=[placeholder="What needs to be done?"i]
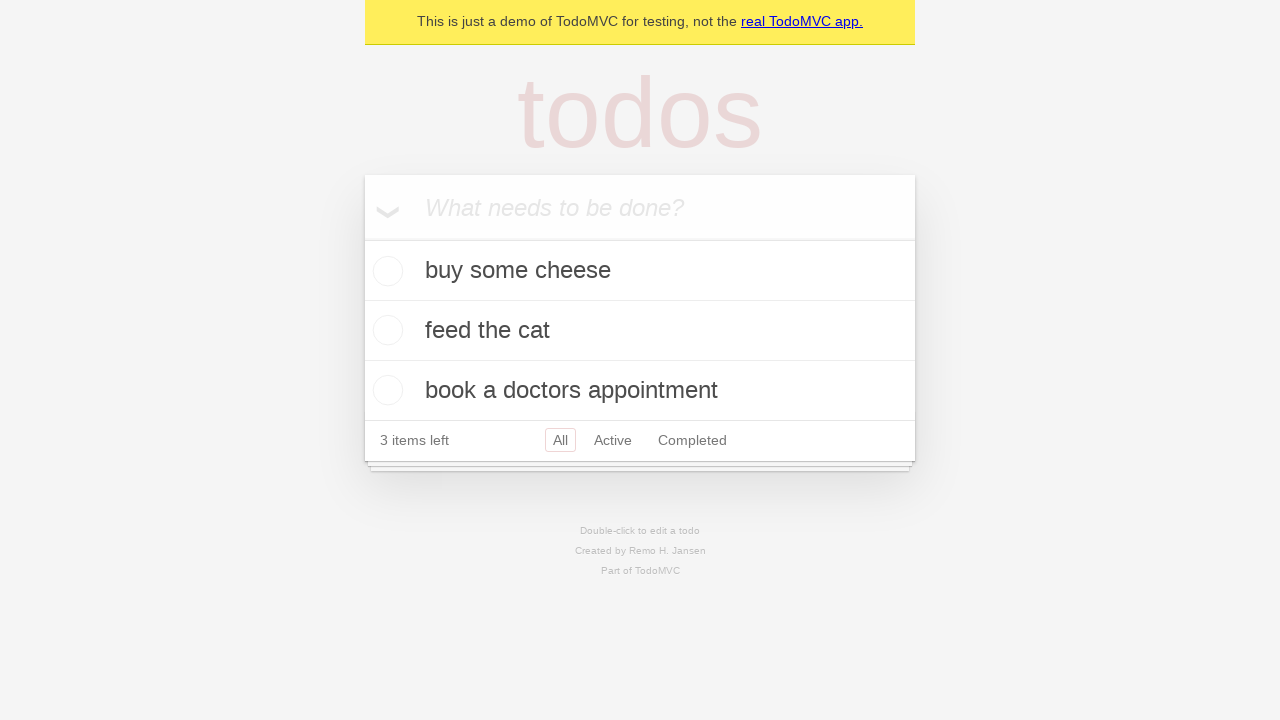

Double-clicked second todo item to enter edit mode at (640, 331) on internal:testid=[data-testid="todo-item"s] >> nth=1
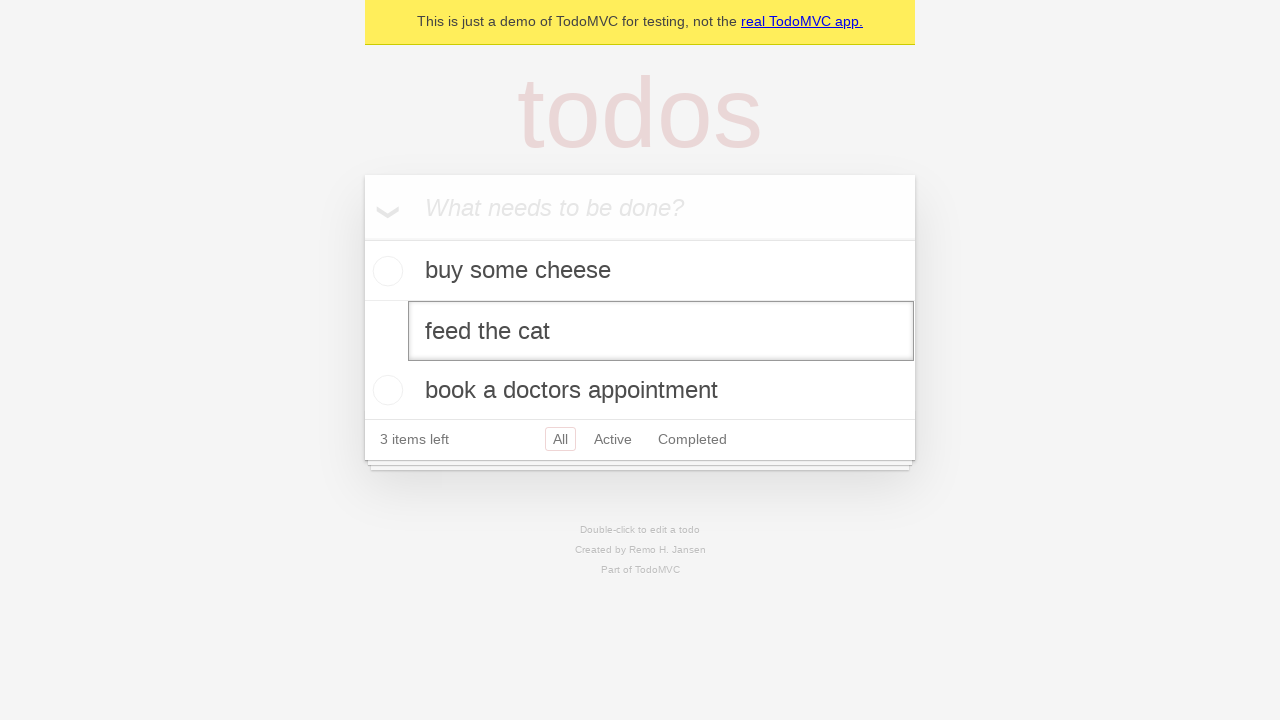

Filled edit textbox with 'buy some sausages' on internal:testid=[data-testid="todo-item"s] >> nth=1 >> internal:role=textbox[nam
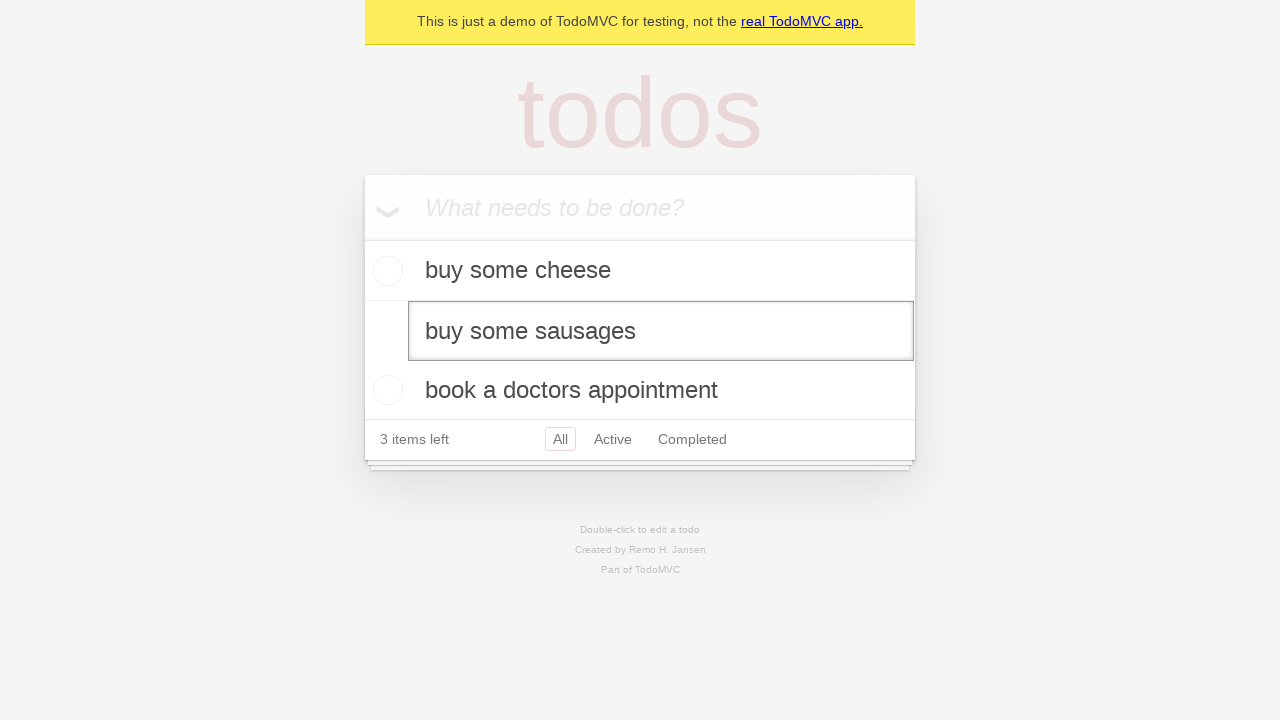

Triggered blur event on edit textbox to save changes
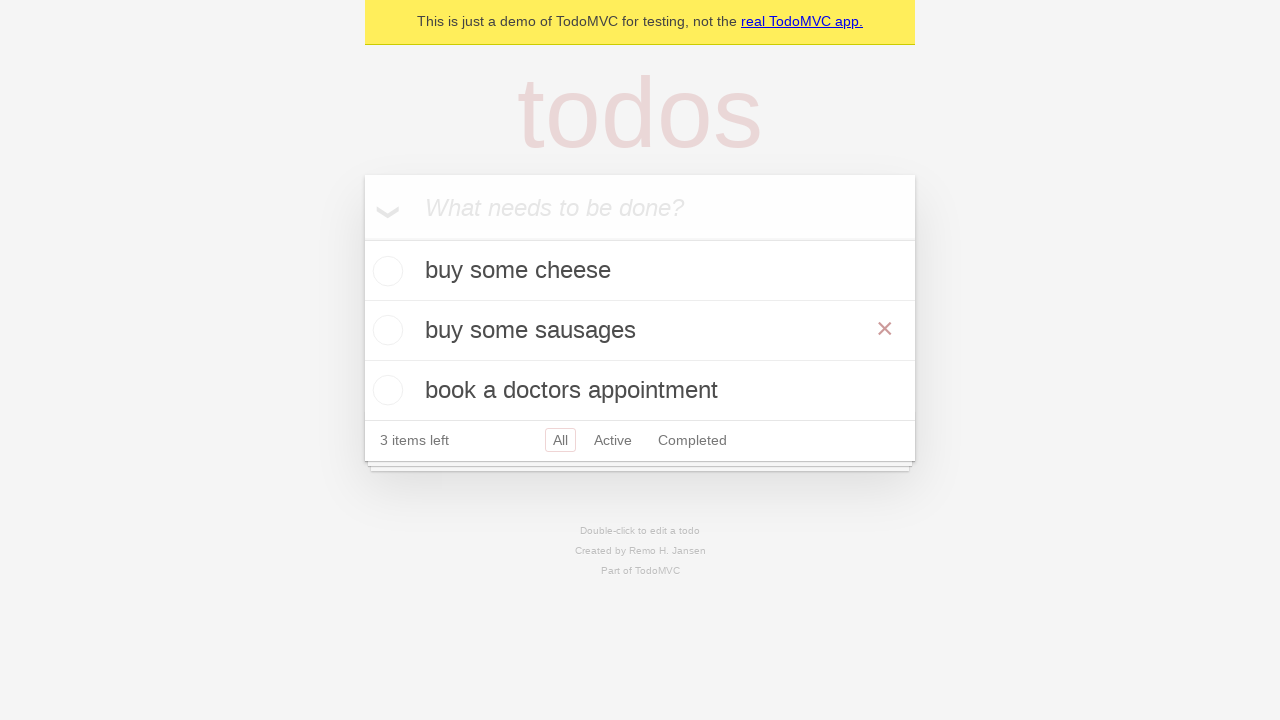

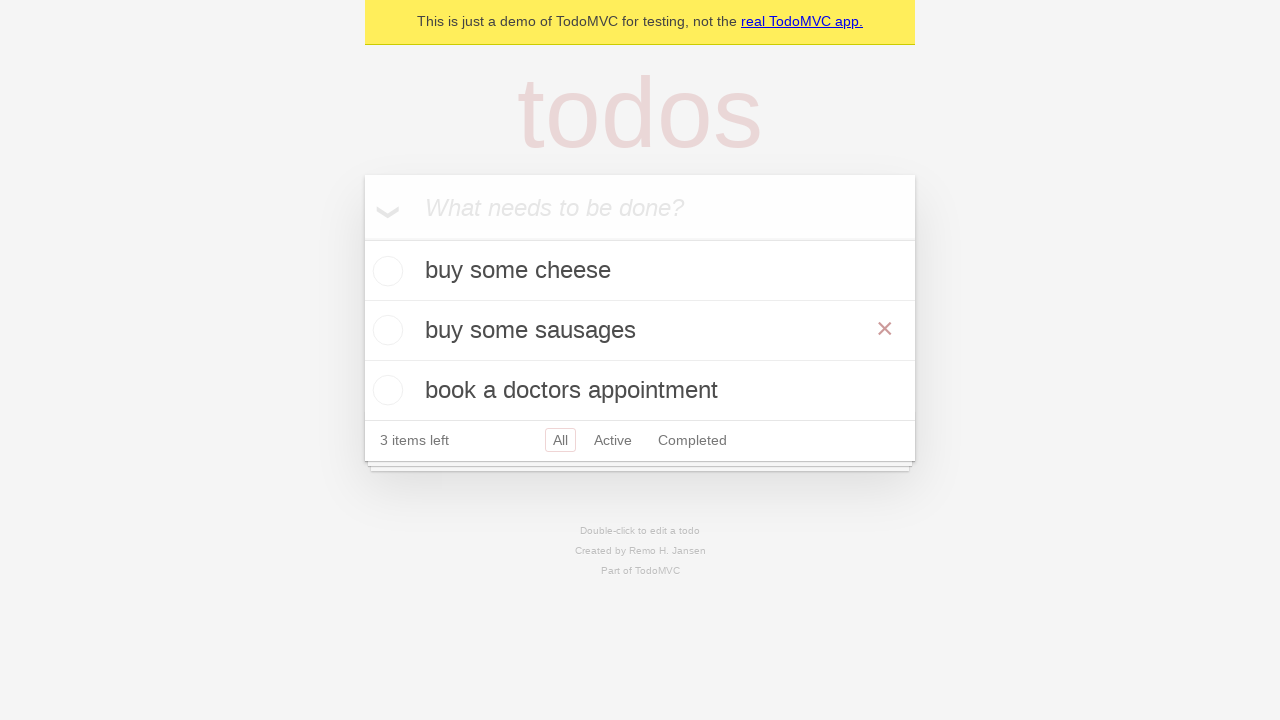